Tests division by zero on the calculator.net scientific calculator by entering a number, clicking divide, entering zero, and verifying the result shows an error

Starting URL: https://www.calculator.net/

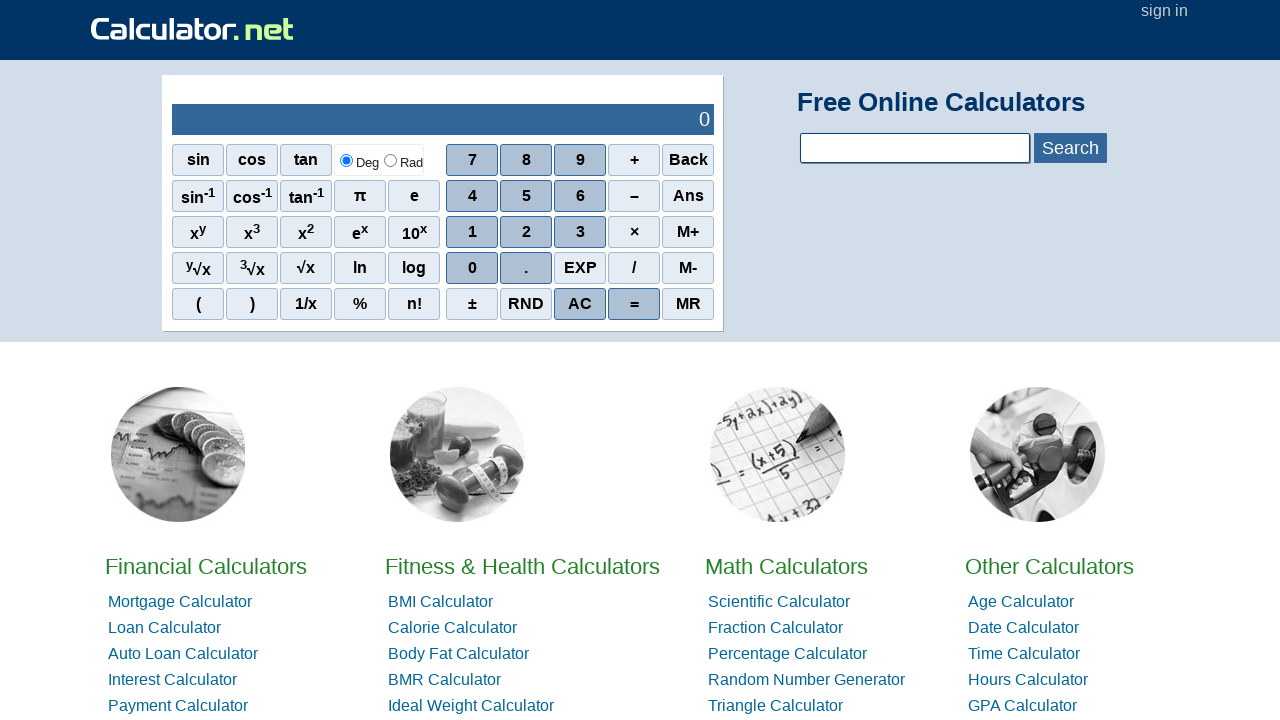

Navigated to calculator.net
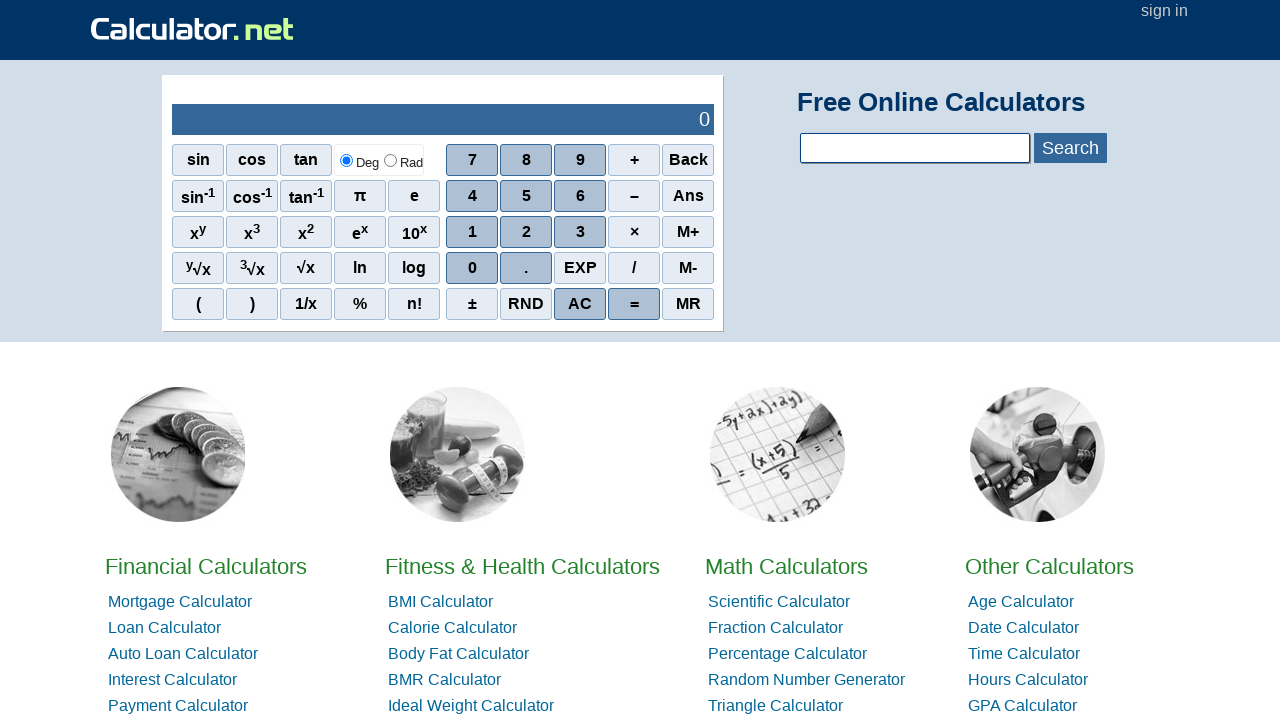

Clicked on a digit in the calculator at (580, 160) on css=div:nth-child(1) > .scinm:nth-child(3)
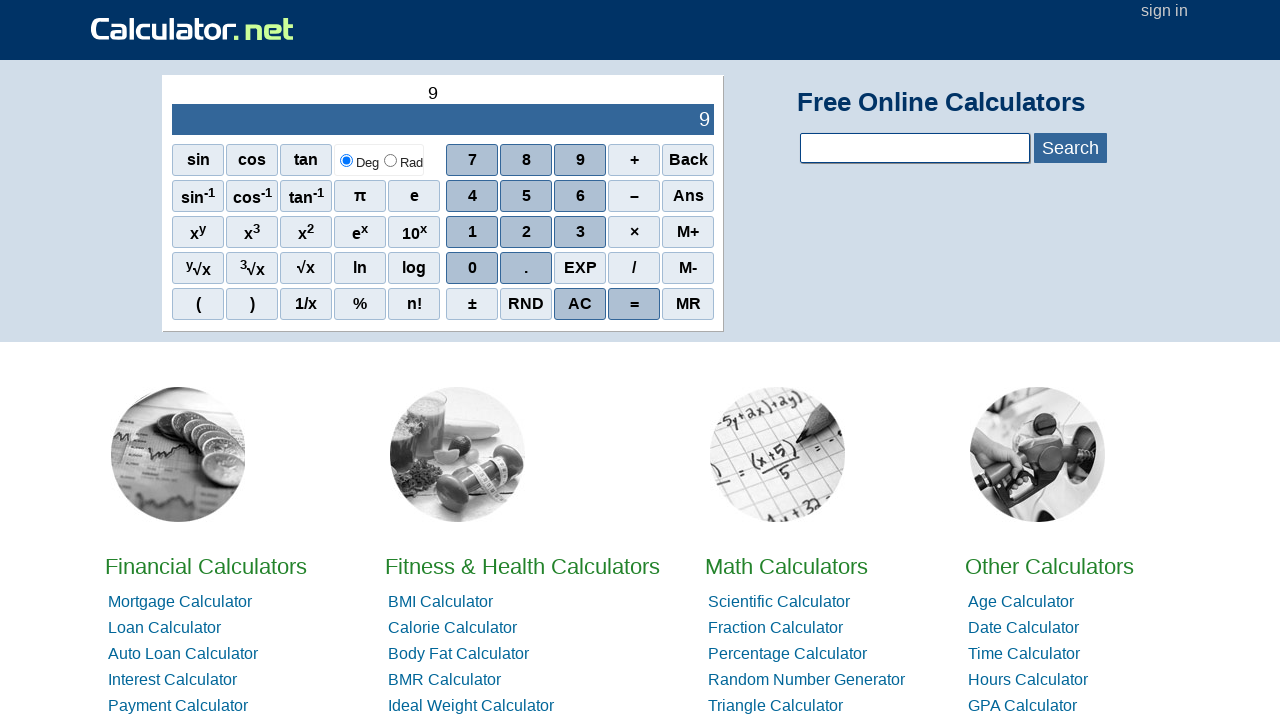

Clicked on another element in the calculator at (580, 230) on css=tr:nth-child(2) > td:nth-child(2) > div
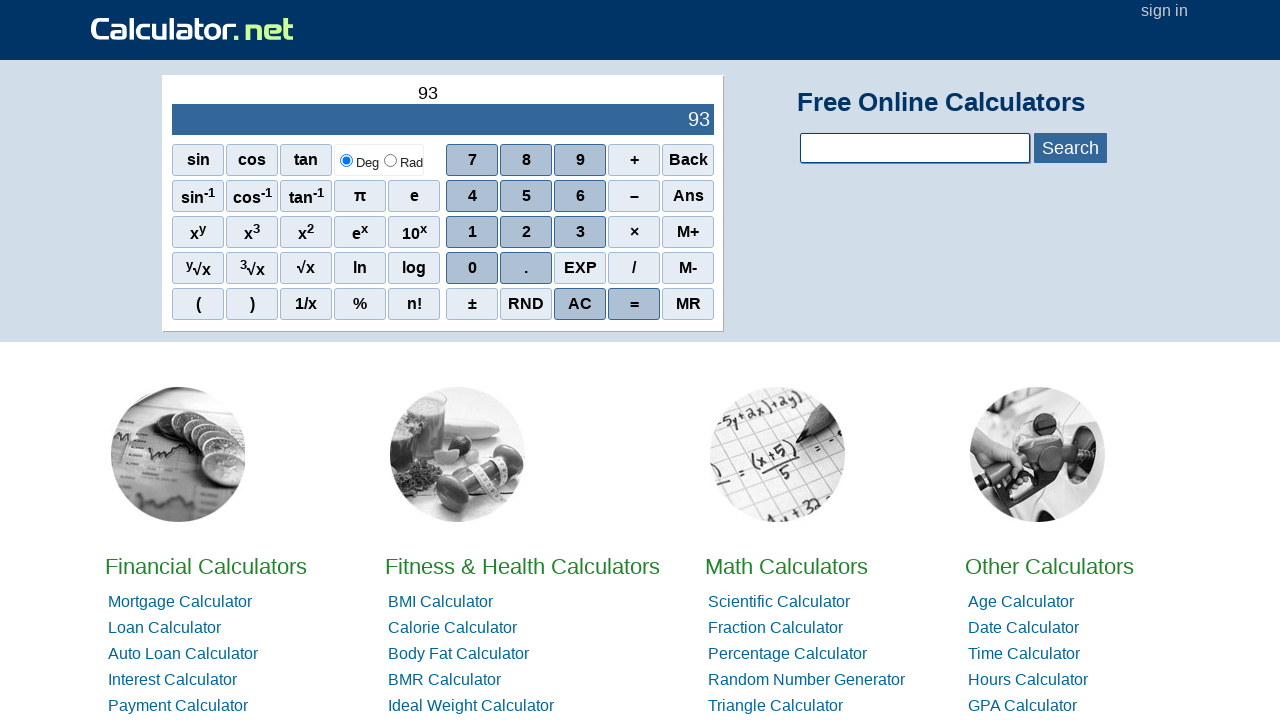

Clicked on the calculator output display at (443, 120) on #sciOutPut
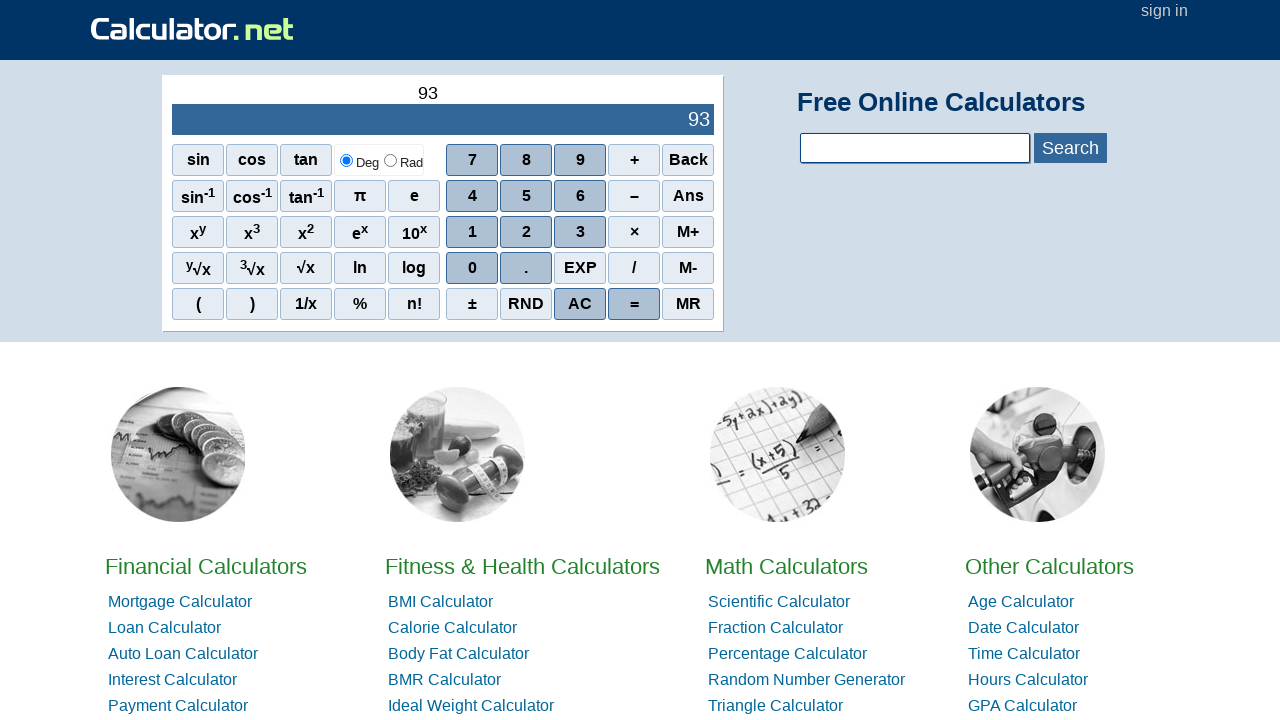

Clicked on the division operator at (634, 268) on css=div:nth-child(4) > .sciop:nth-child(4)
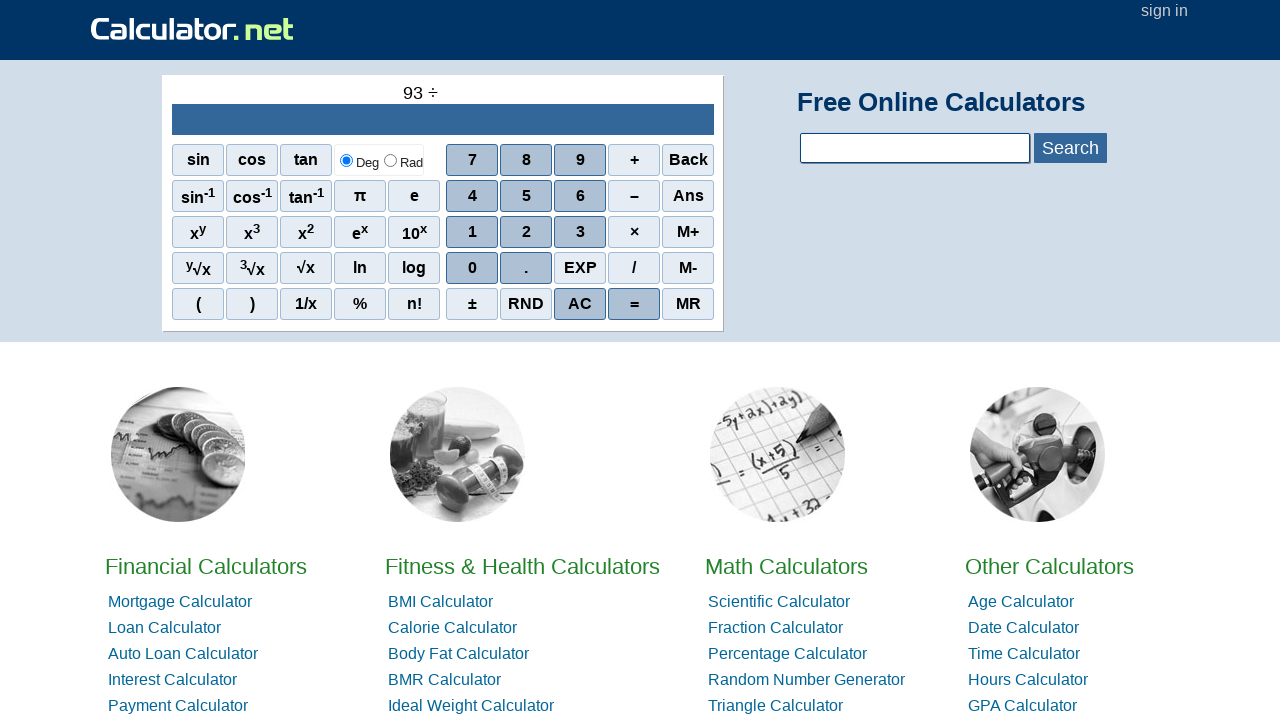

Clicked on zero at (472, 268) on css=div:nth-child(4) > .scinm:nth-child(1)
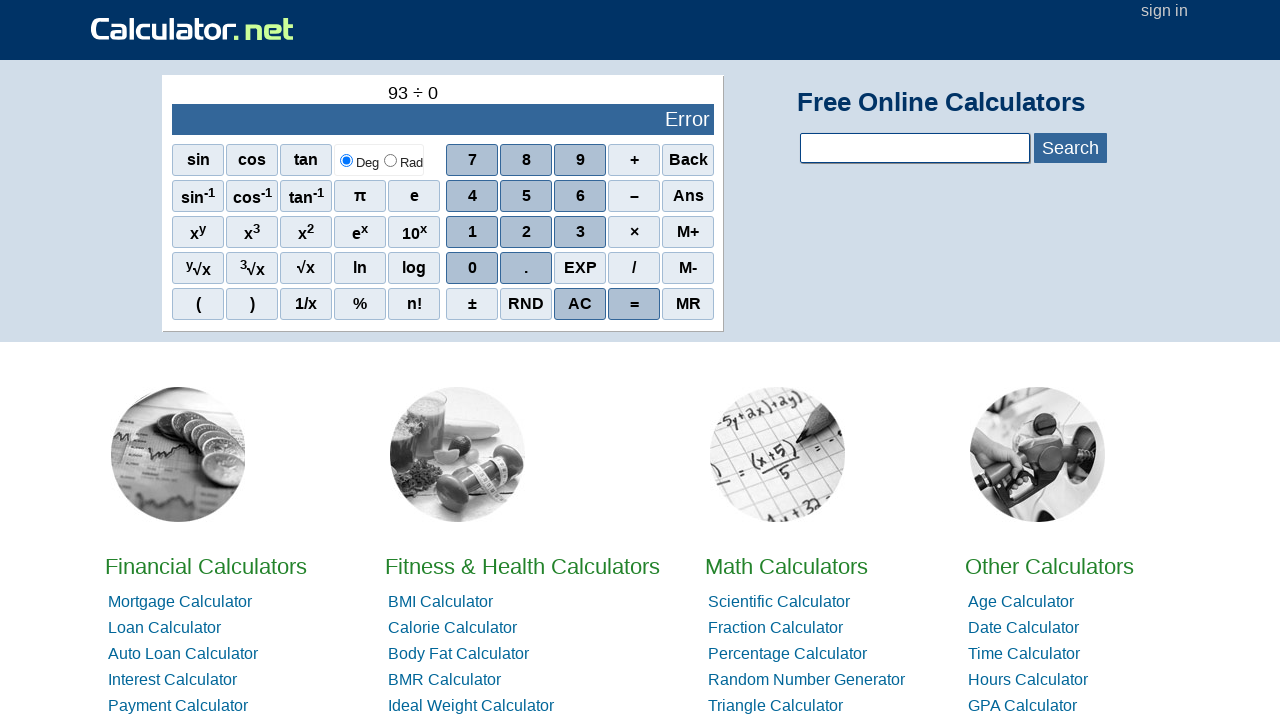

Clicked on calculator area at (443, 204) on css=#homecaldiv > #contentout > table > tbody > tr > td:nth-child(1)
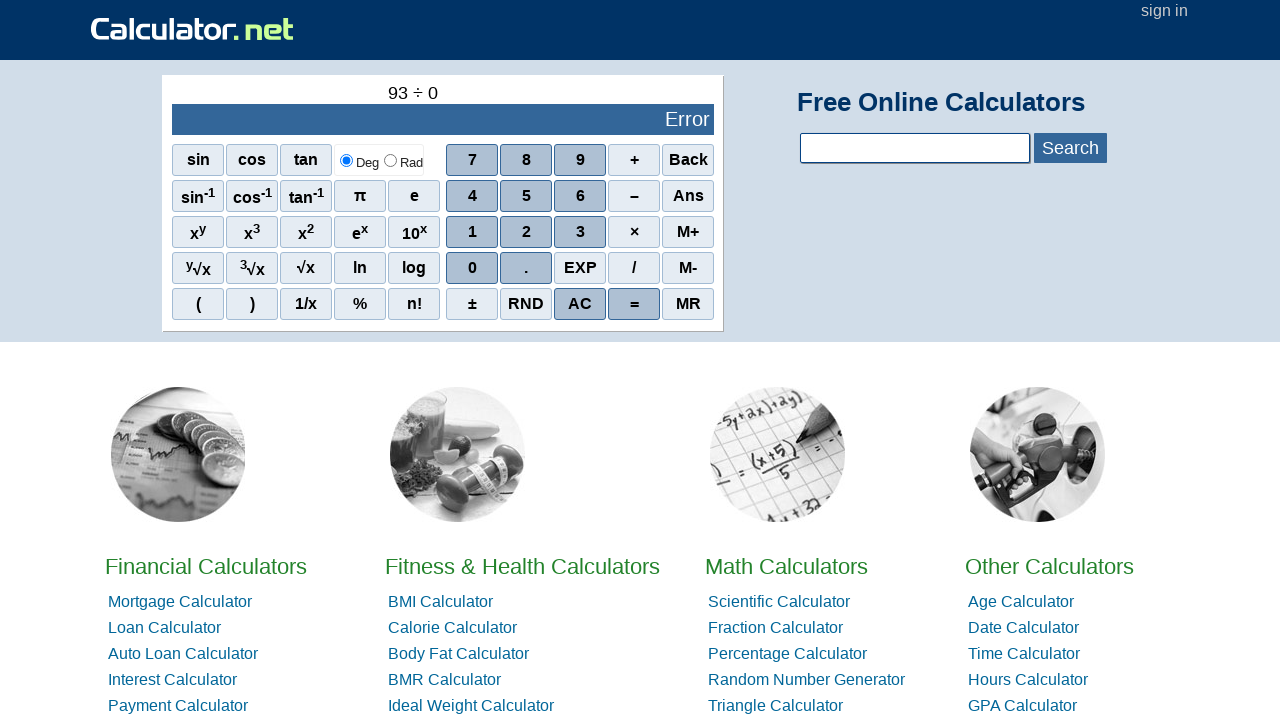

Clicked on output display to view result at (443, 120) on #sciOutPut
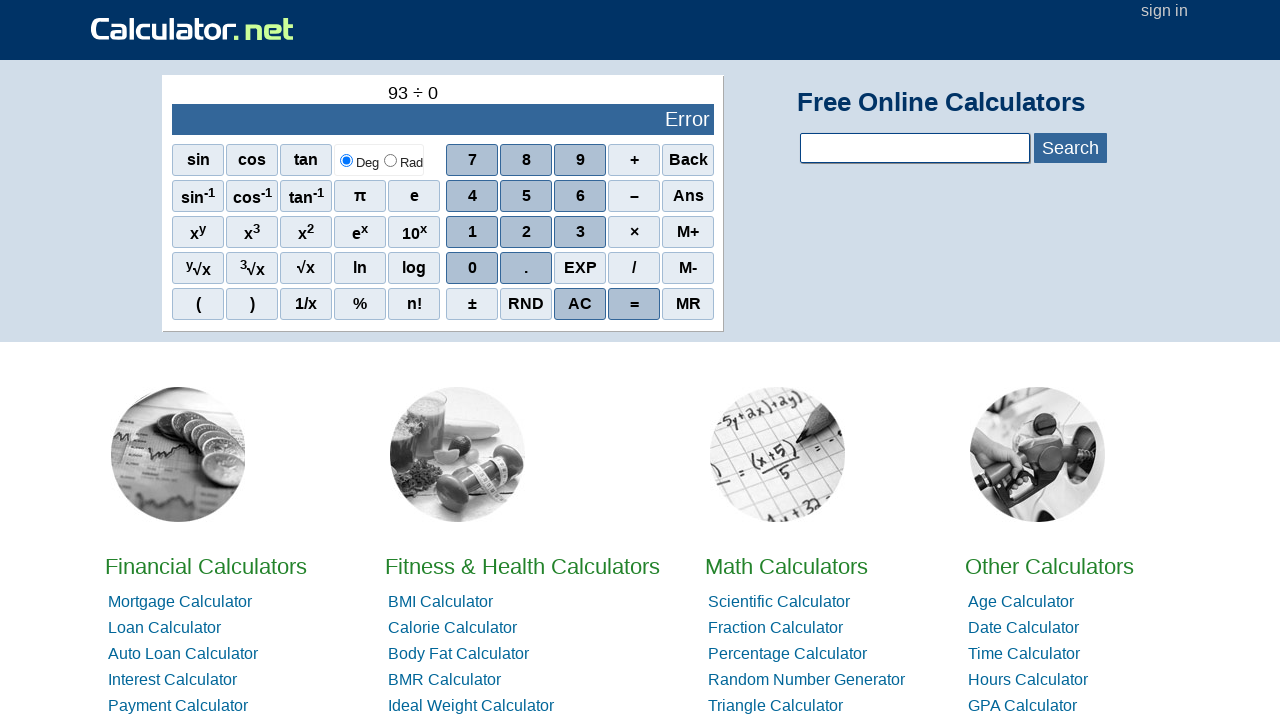

Waited for output element to be visible
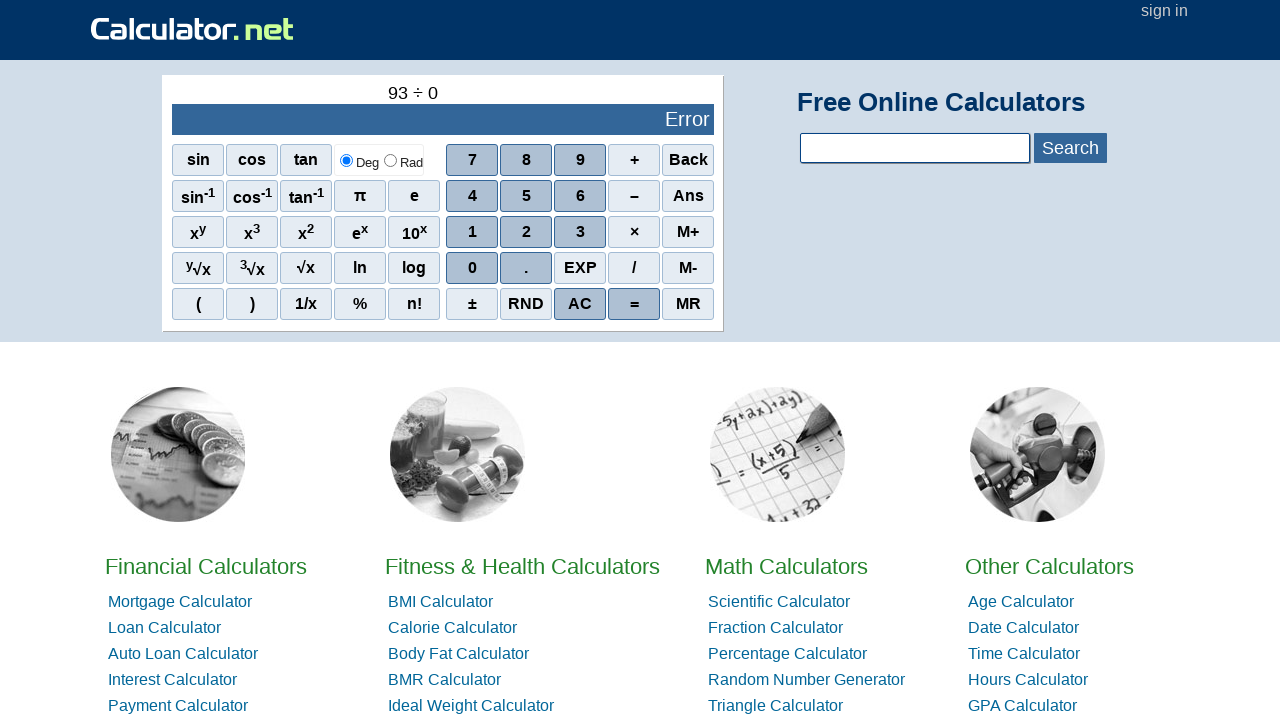

Retrieved output text:  Error 
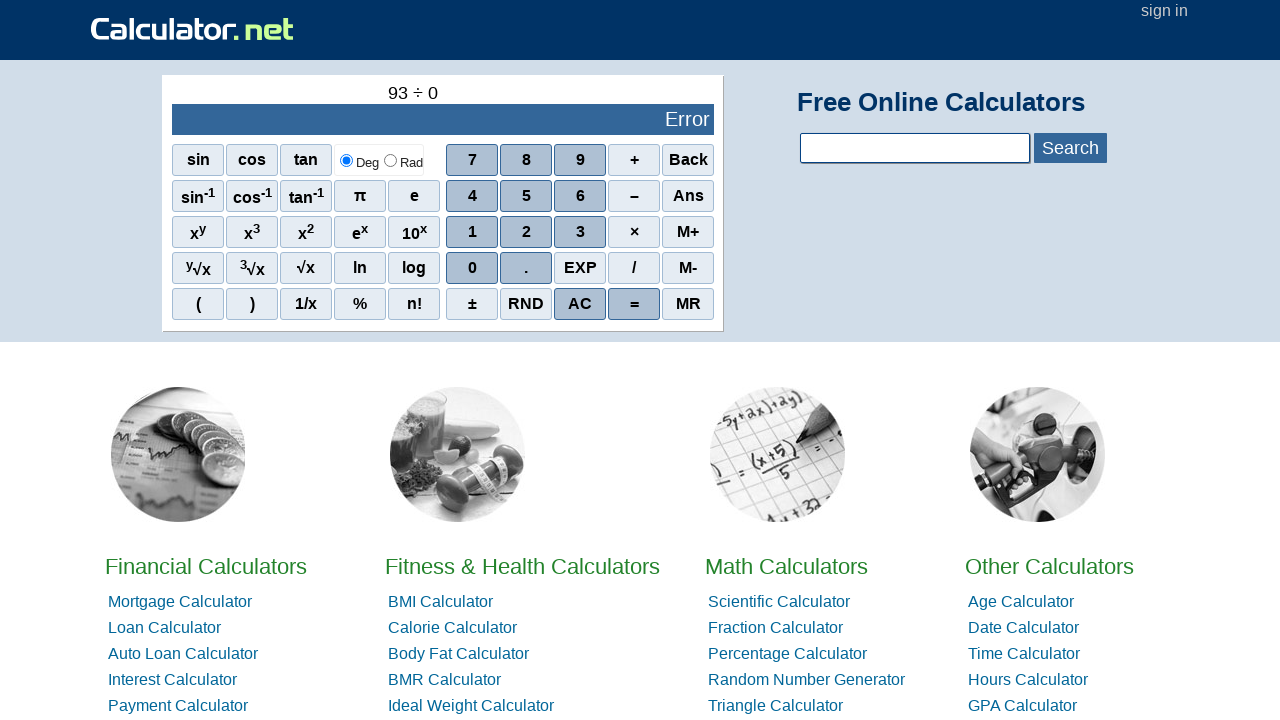

Verified that output contains 'Error' - division by zero test passed
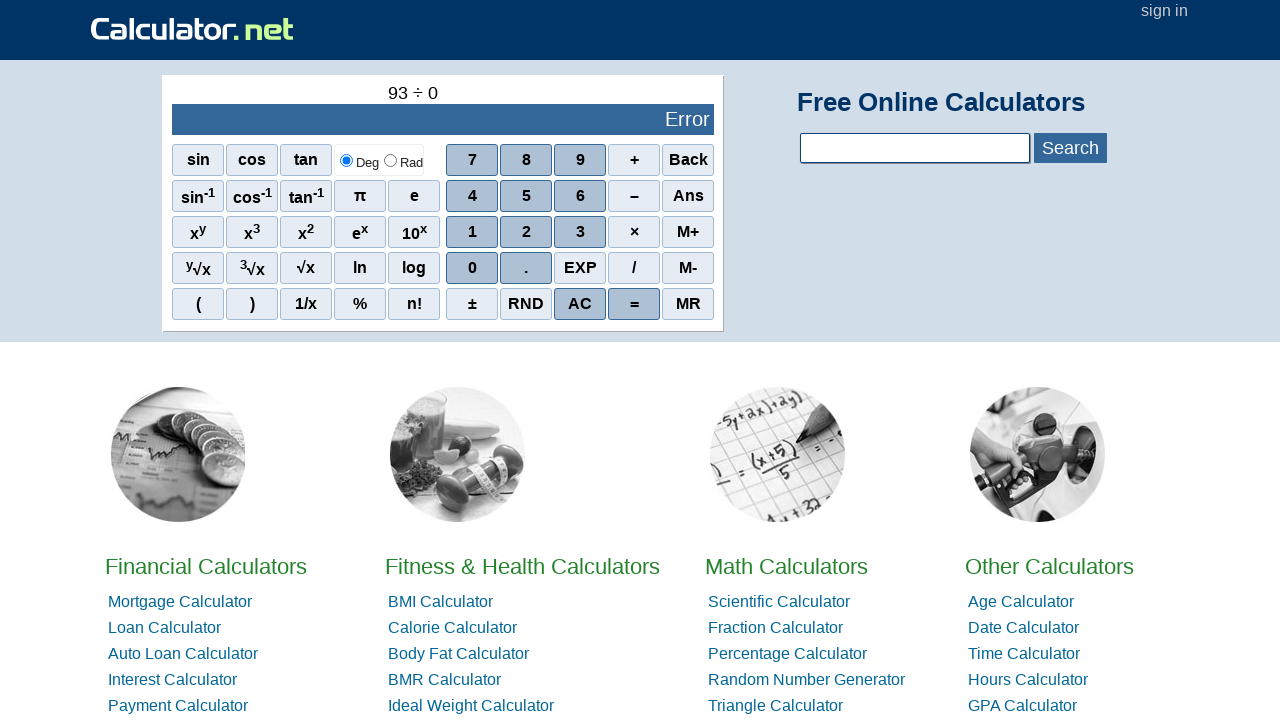

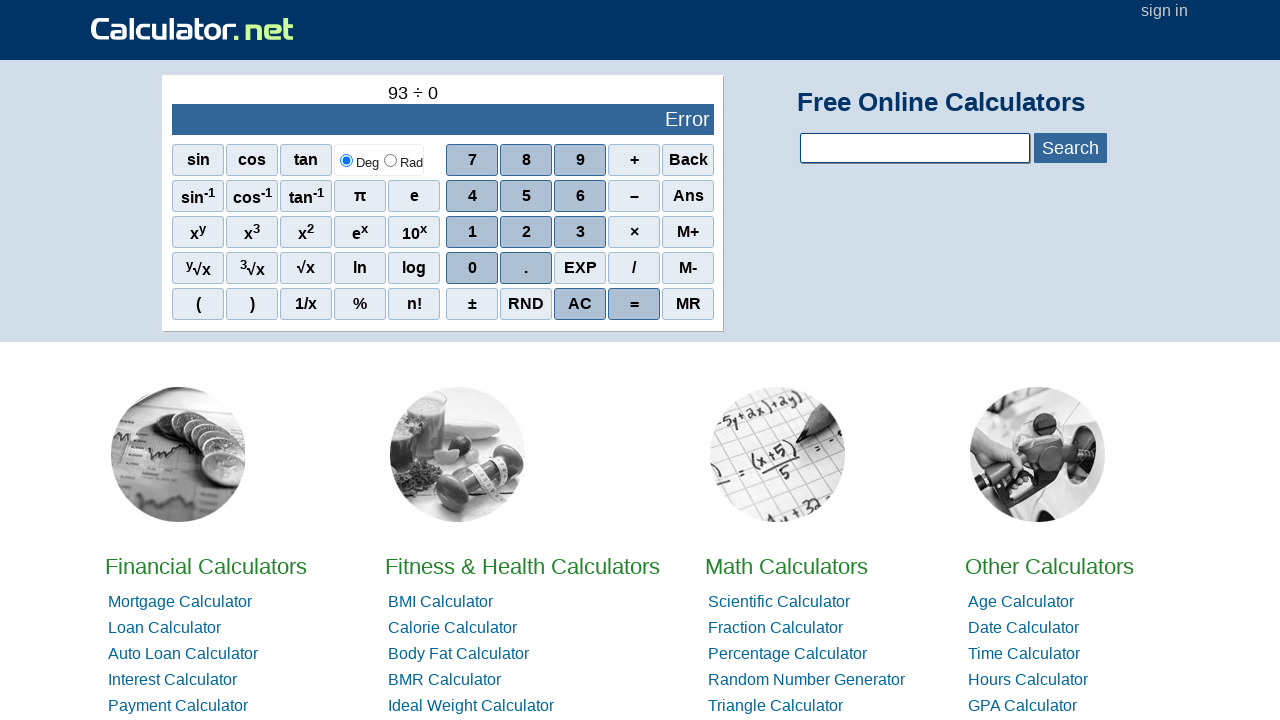